Tests basic functionality of GreenKart website by verifying page title, searching for products with 'ca', and checking that 4 products are displayed in search results.

Starting URL: https://rahulshettyacademy.com/seleniumPractise#/

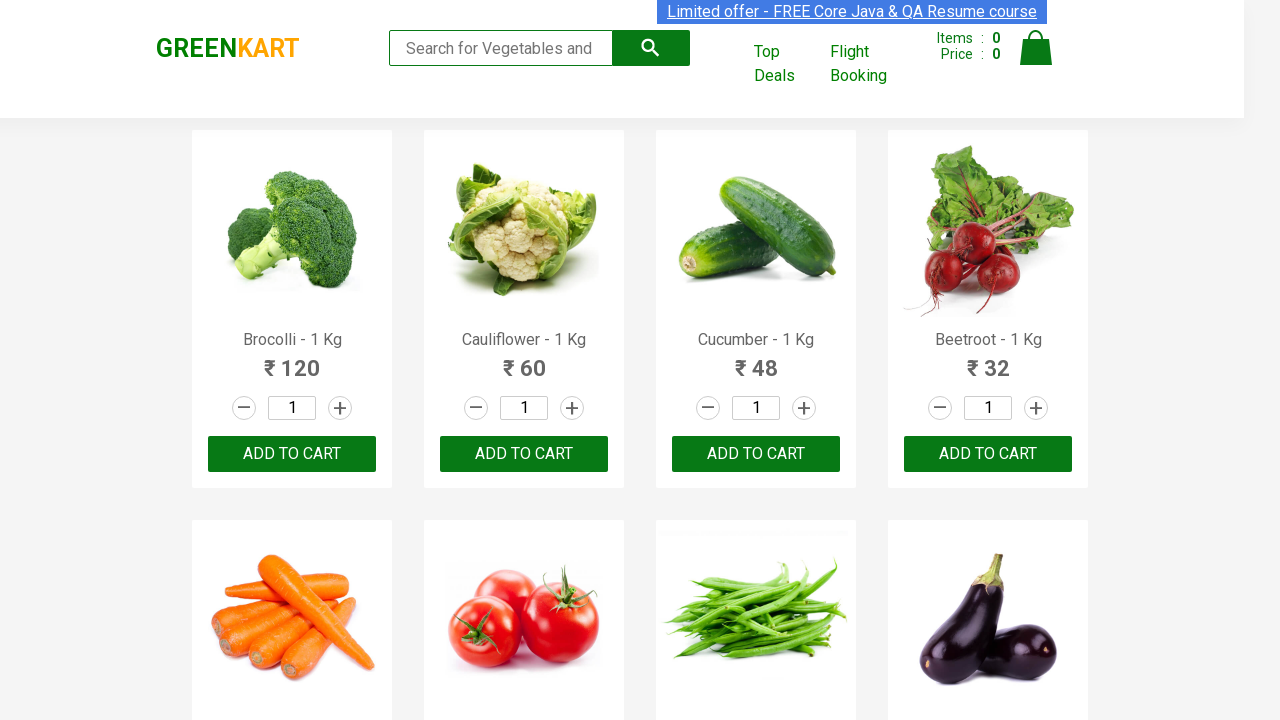

Verified page title is 'GreenKart - veg and fruits kart'
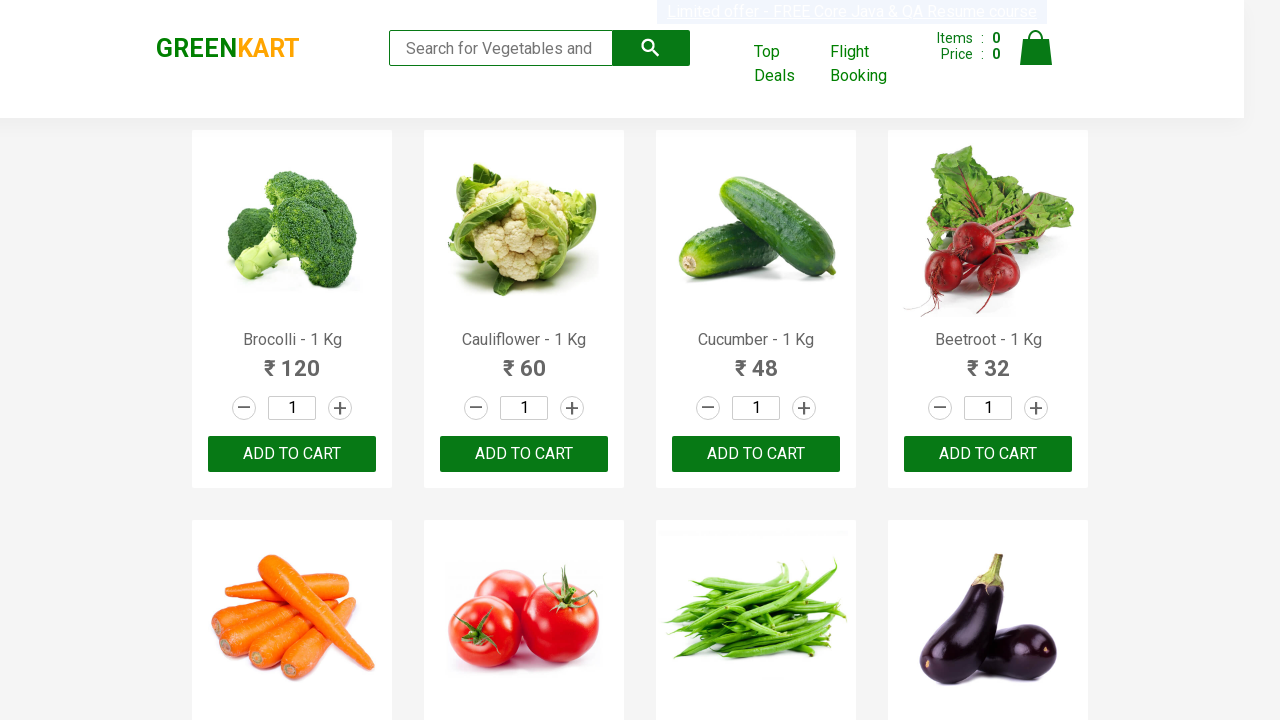

Filled search field with 'ca' on .search-keyword
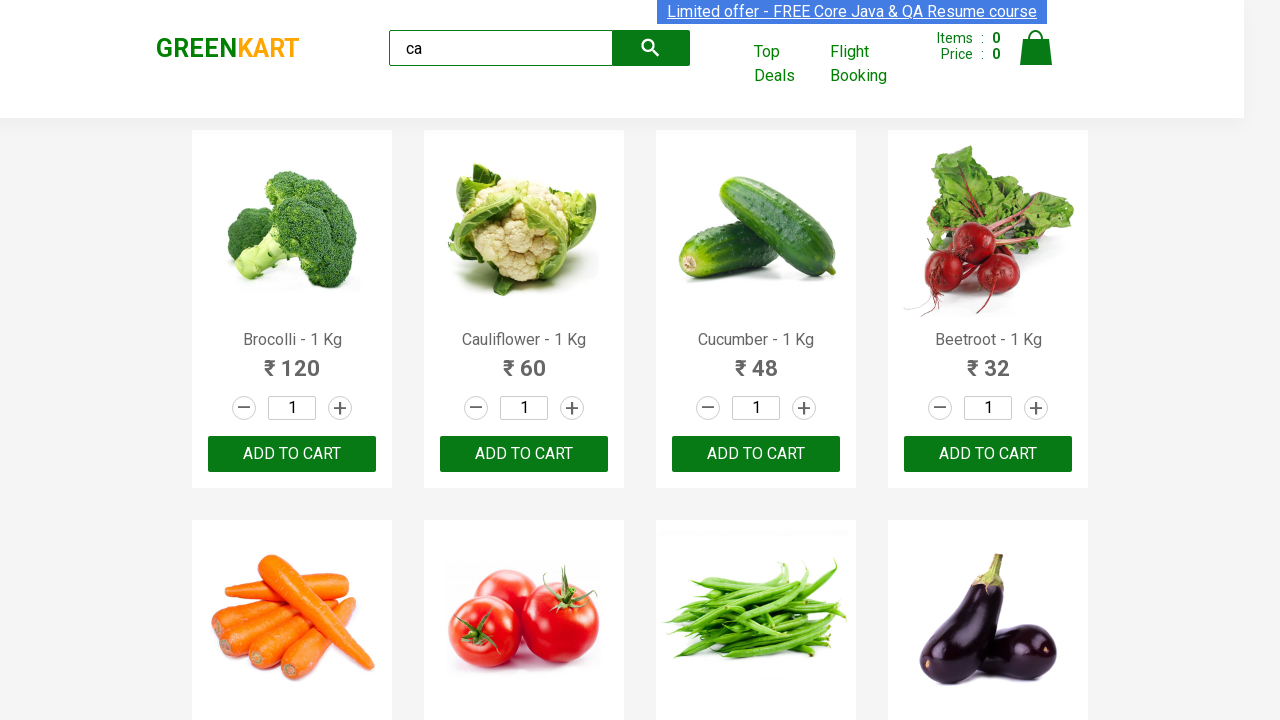

Waited for products to load
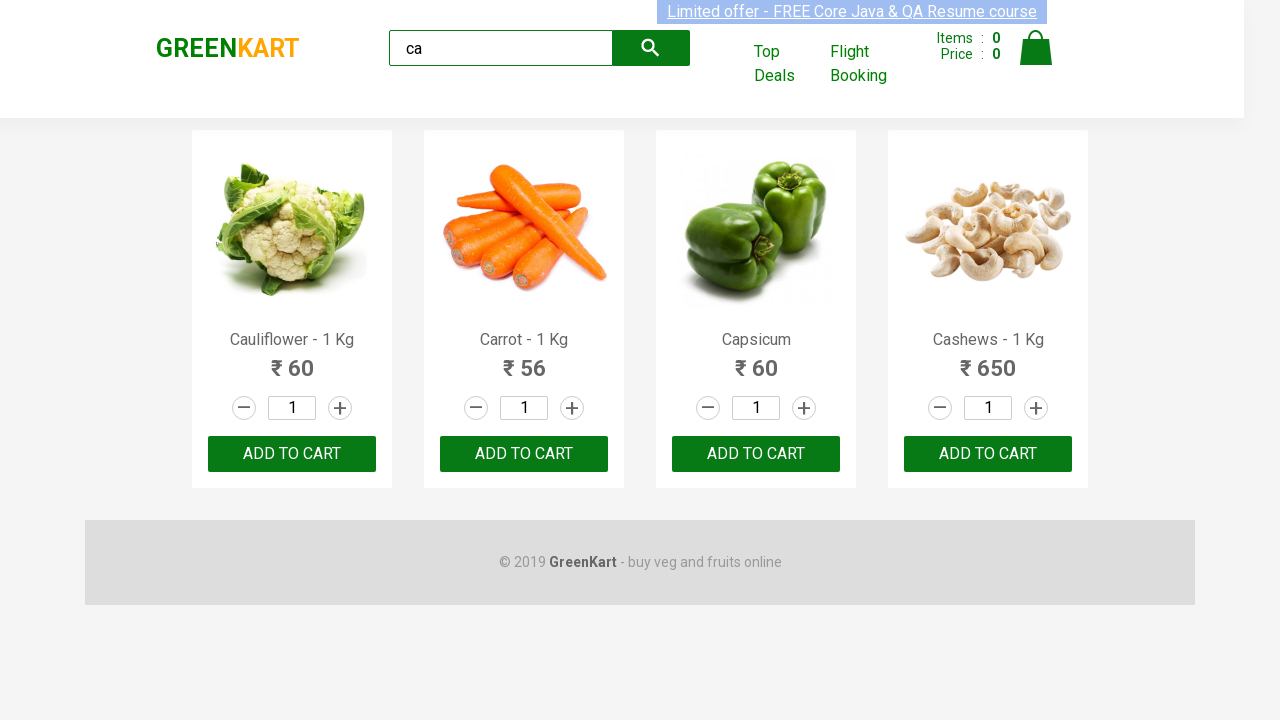

Located all product elements
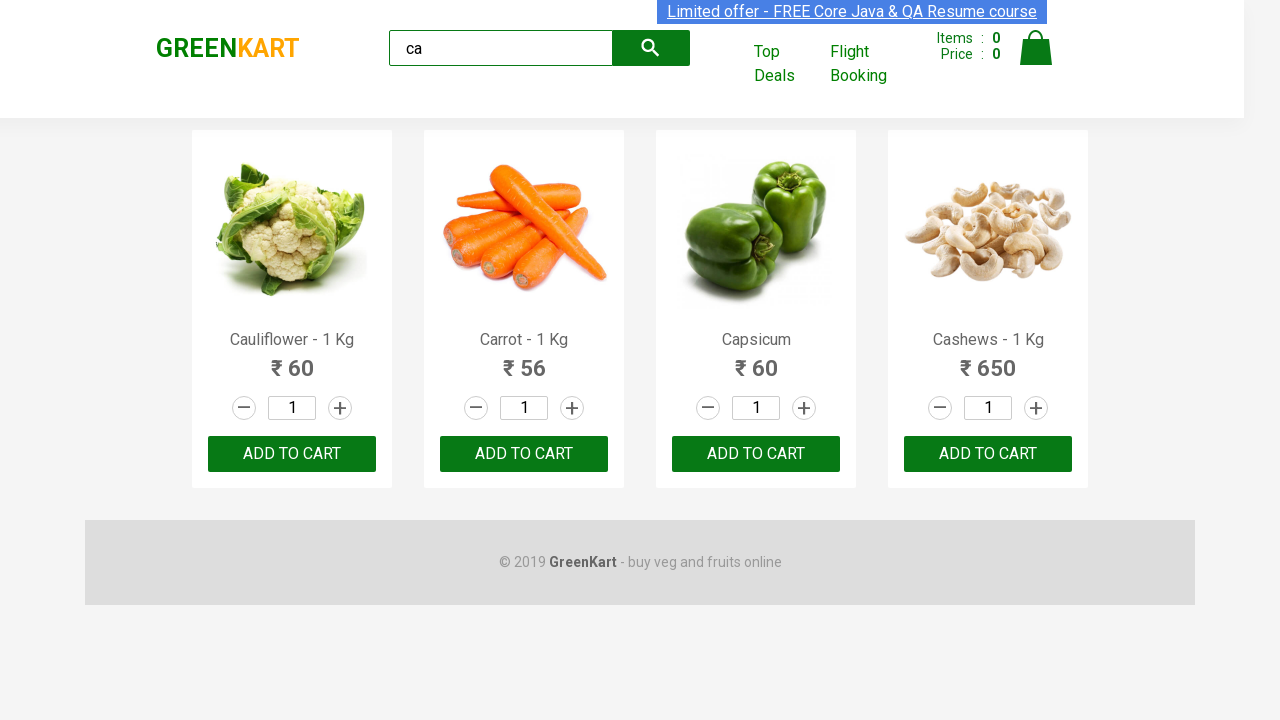

Verified that 4 products are displayed in search results
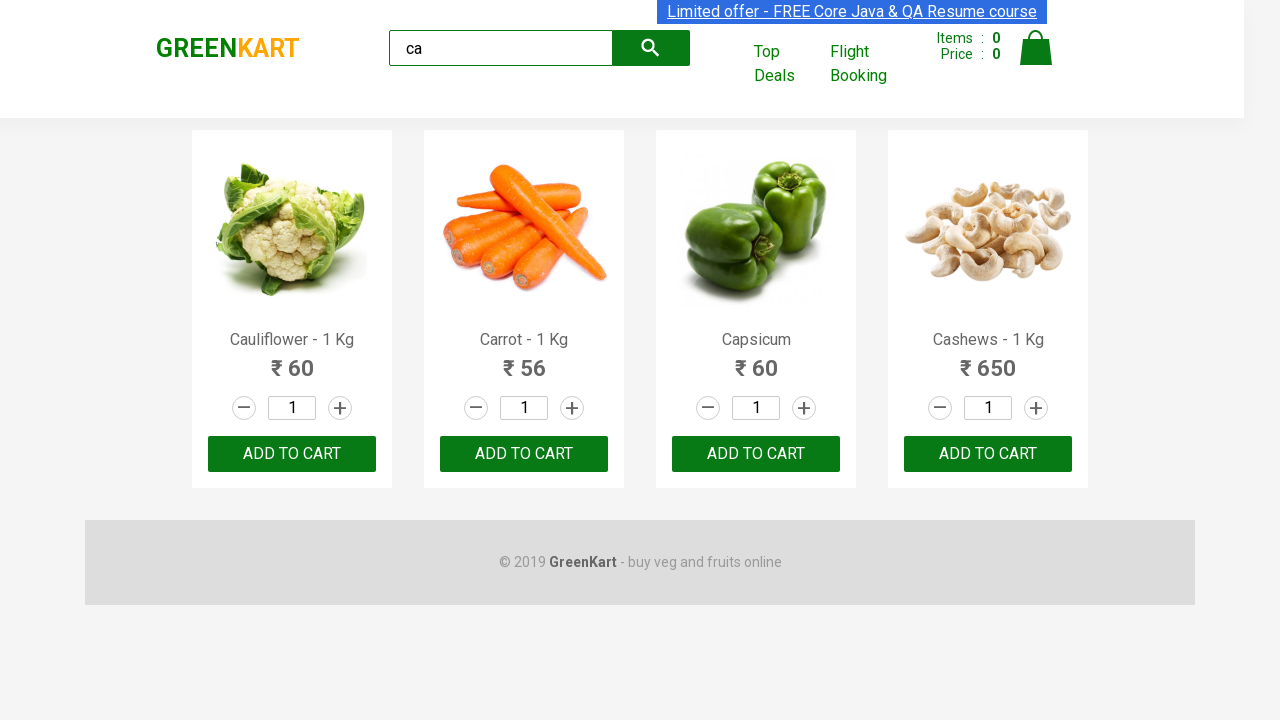

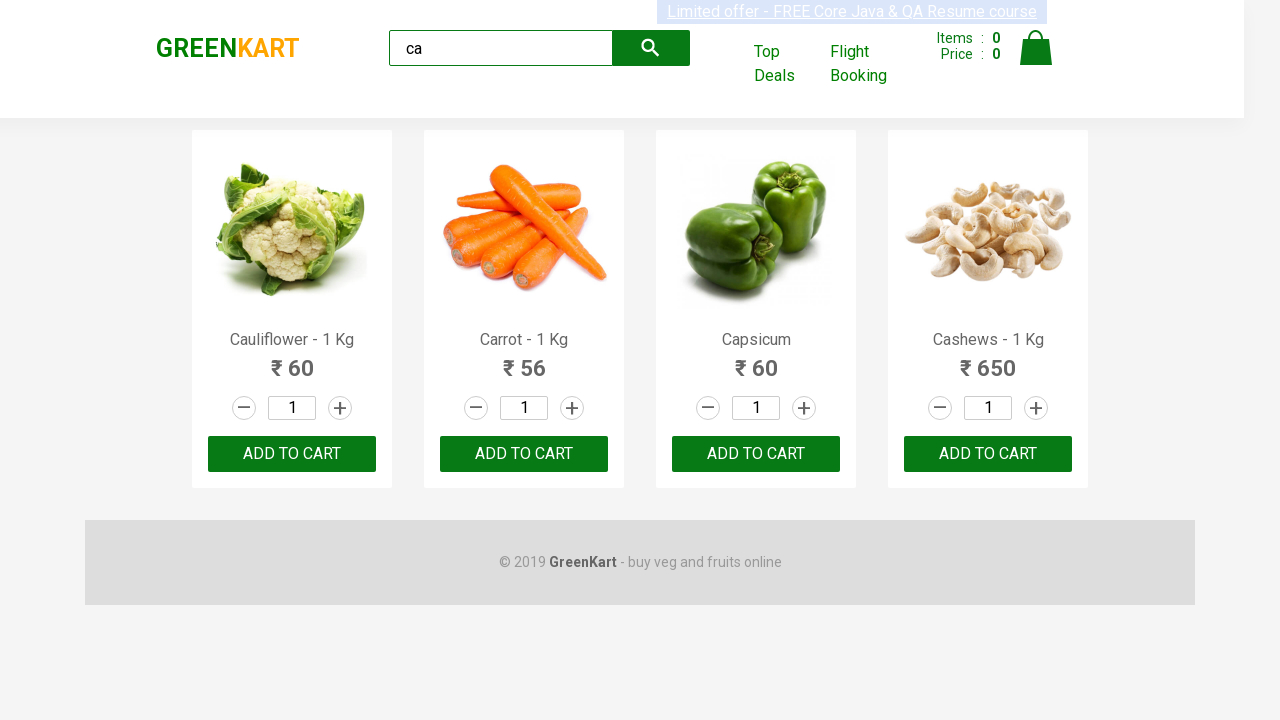